Navigates to a practice page and verifies that specific elements can be found using XPath and CSS selectors

Starting URL: https://courses.letskodeit.com/practice

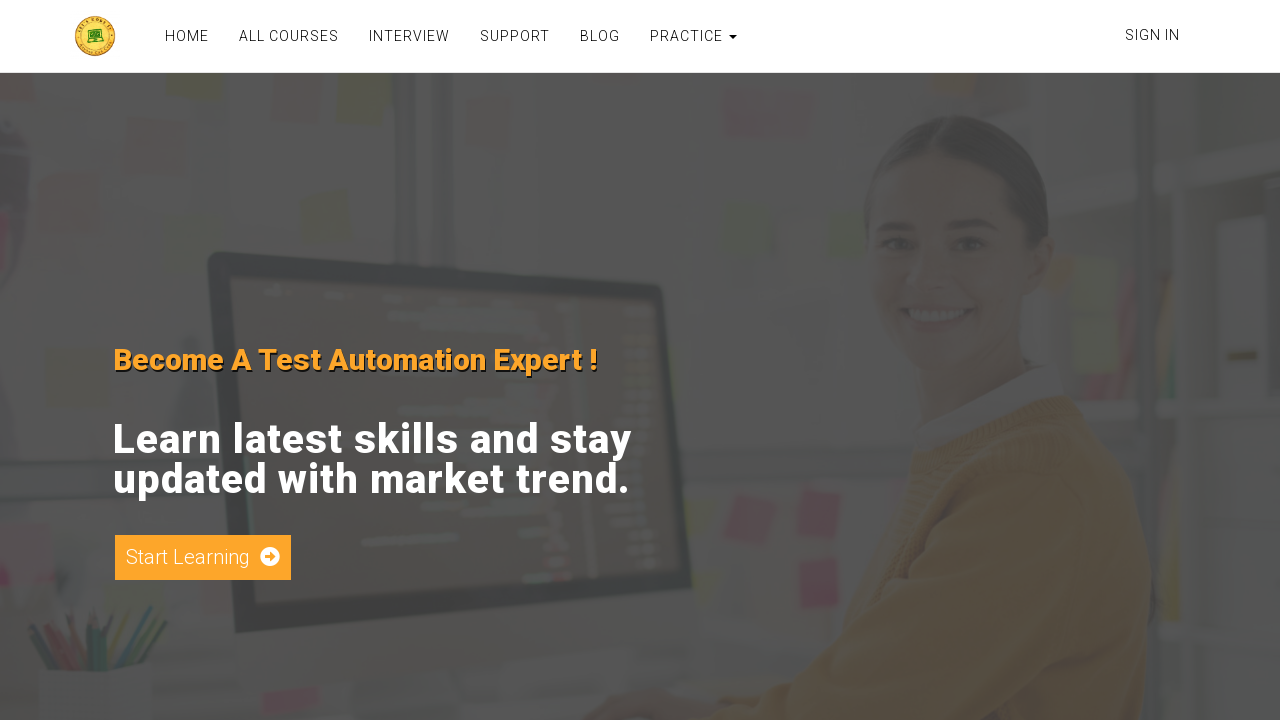

Clicked prompt alert button
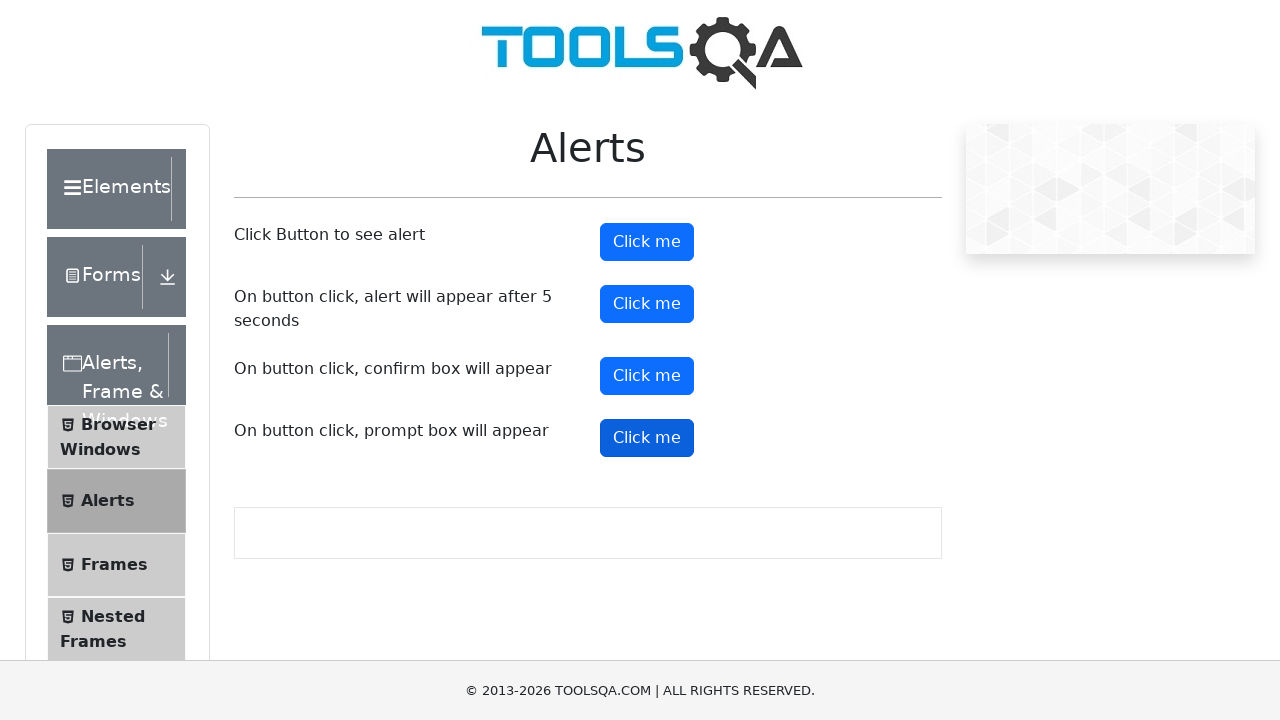

Set up dialog handler to accept prompt with text 'Sending the data'
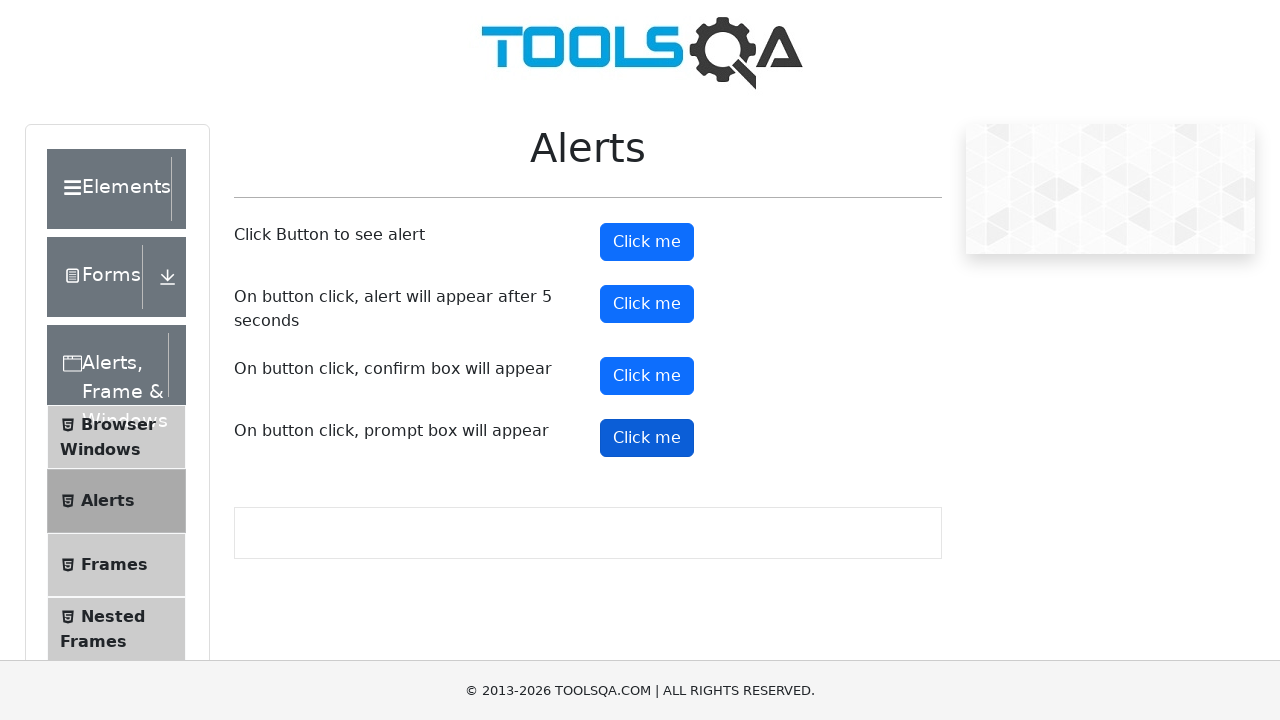

Waited 2 seconds for prompt result to be processed
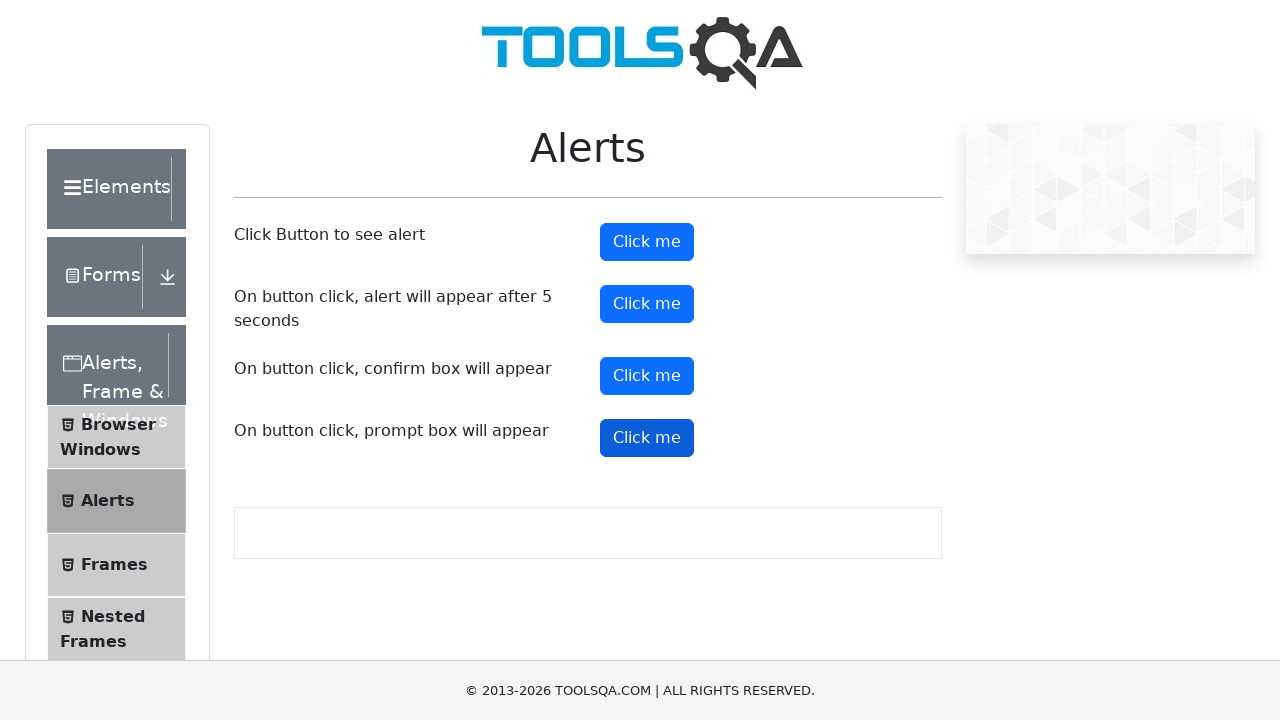

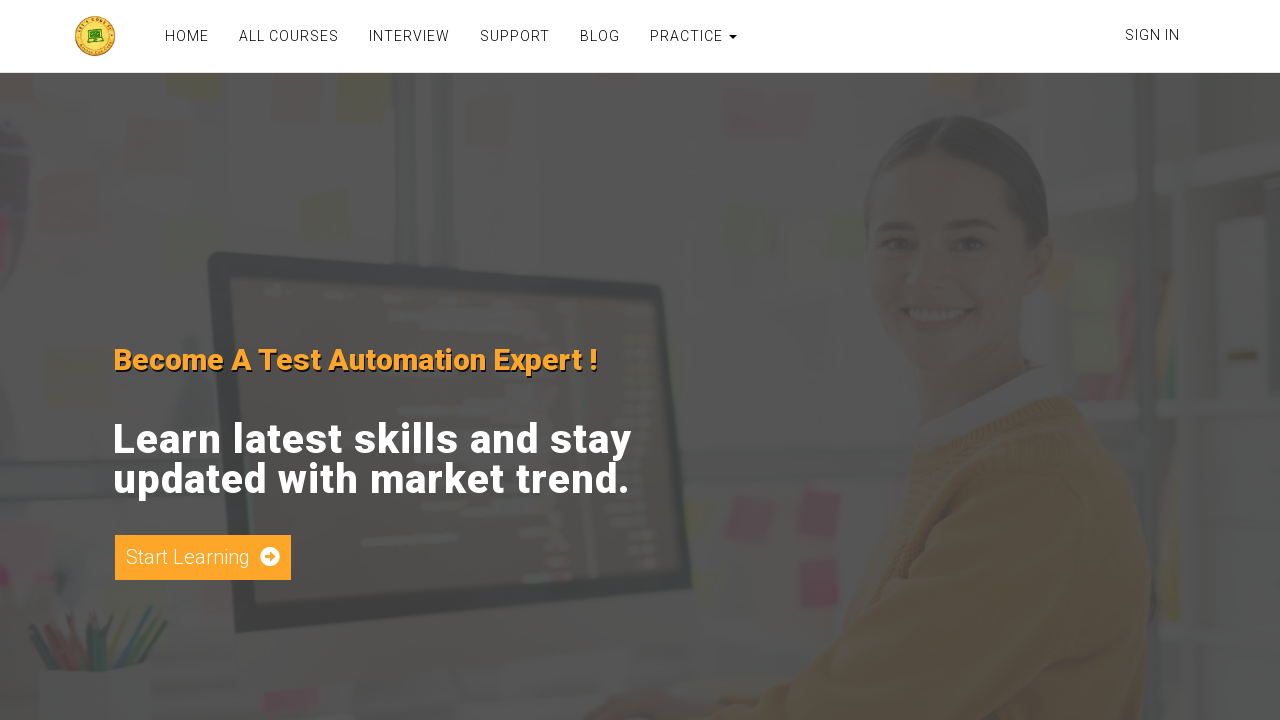